Tests static dropdown selection functionality by selecting options using different methods - by index, visible text, and value

Starting URL: https://rahulshettyacademy.com/dropdownsPractise/

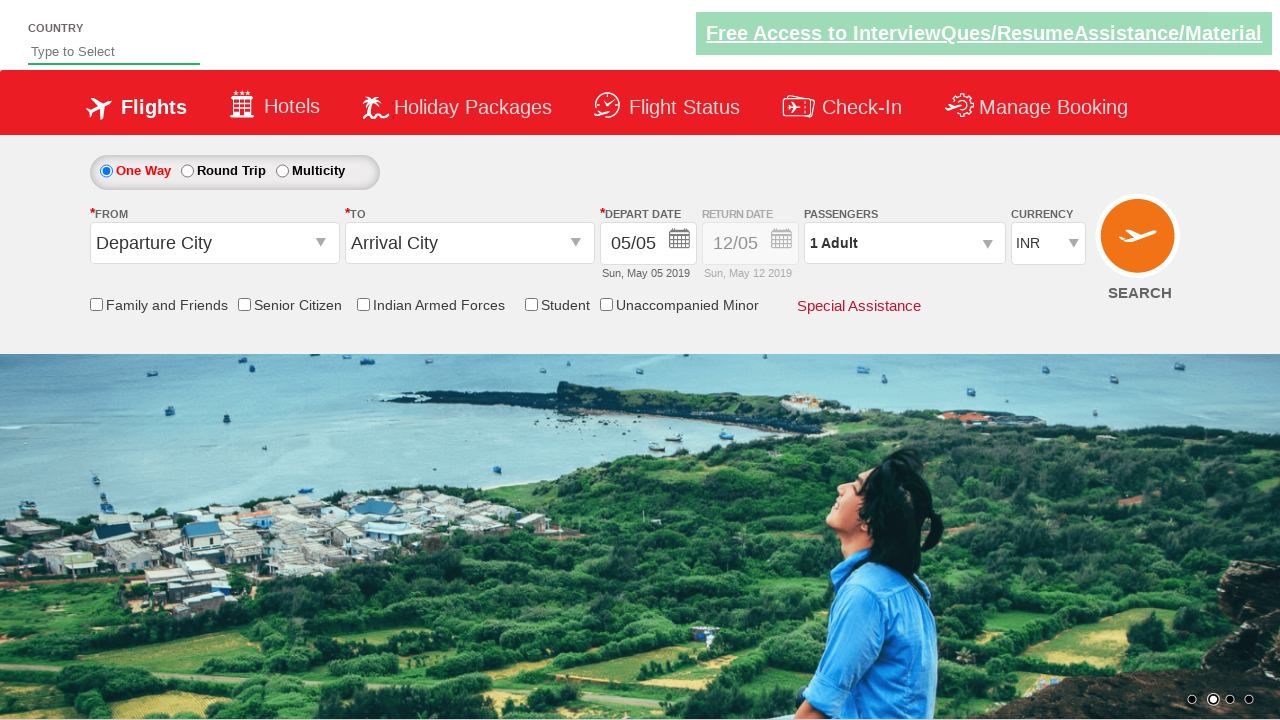

Selected dropdown option by index 2 (3rd option) on #ctl00_mainContent_DropDownListCurrency
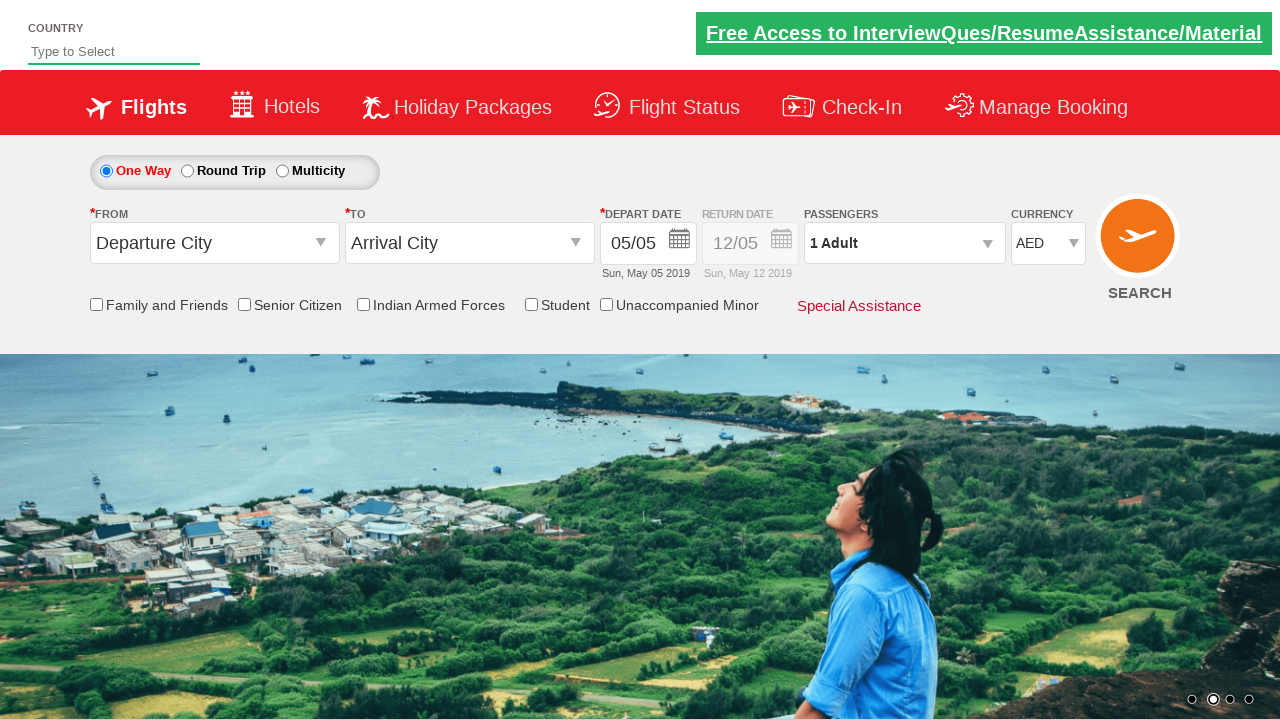

Verified dropdown selection - value: AED
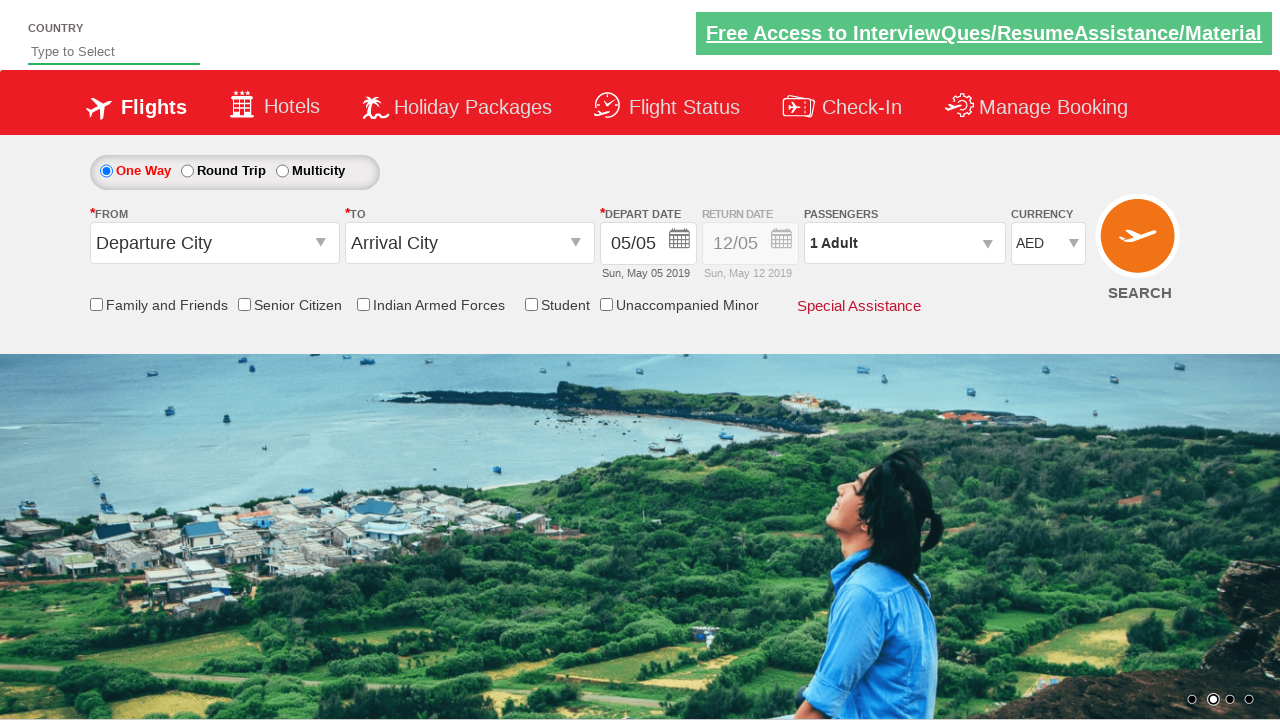

Selected dropdown option by visible text 'INR' on #ctl00_mainContent_DropDownListCurrency
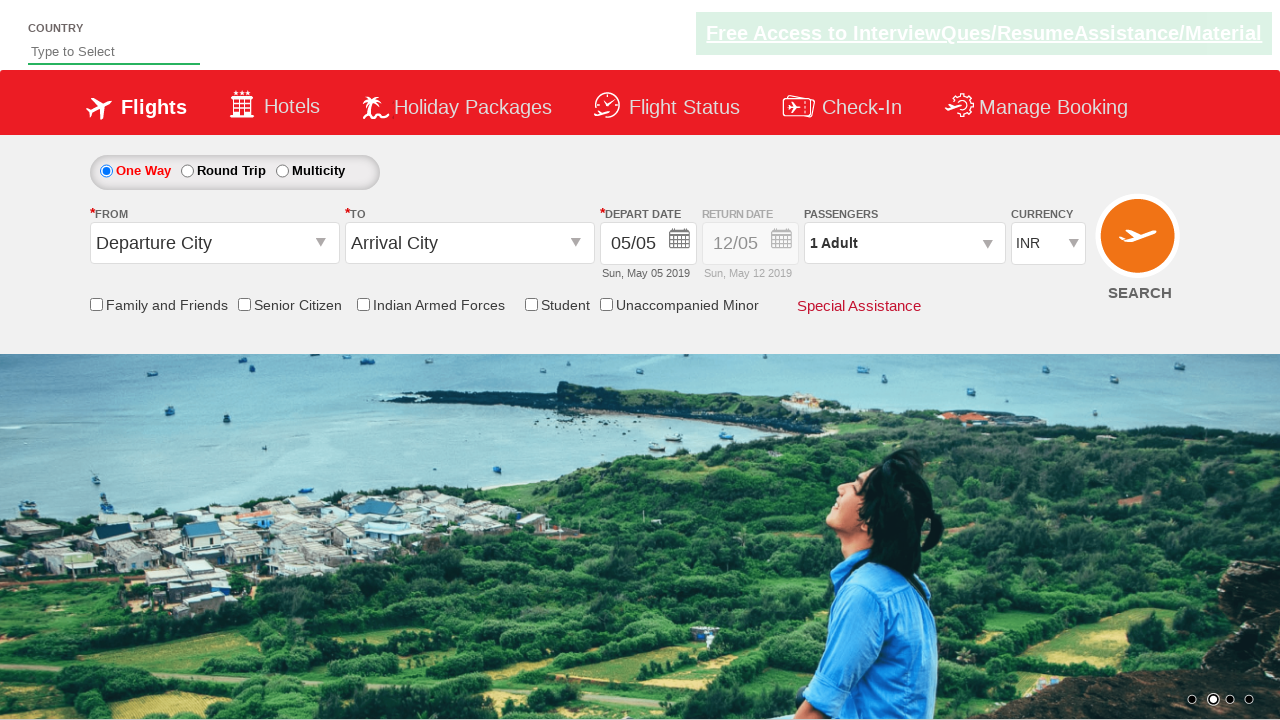

Verified dropdown selection - value: INR
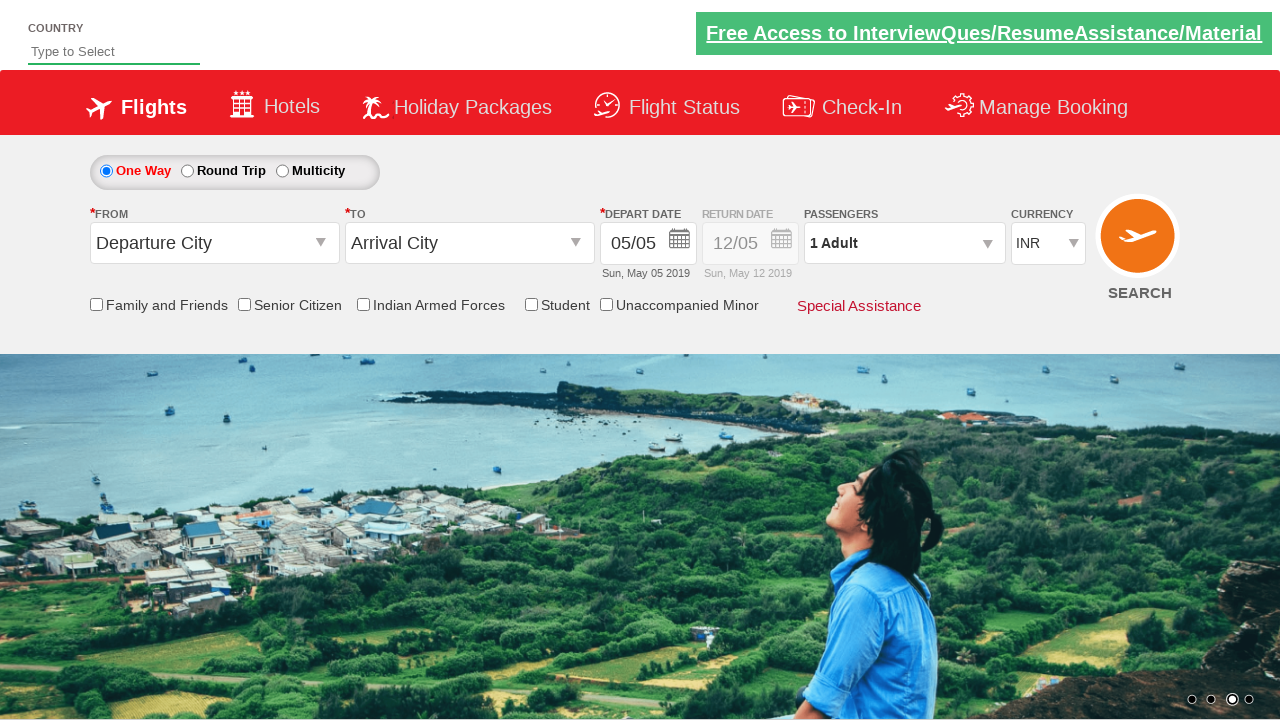

Selected dropdown option by value attribute 'USD' on #ctl00_mainContent_DropDownListCurrency
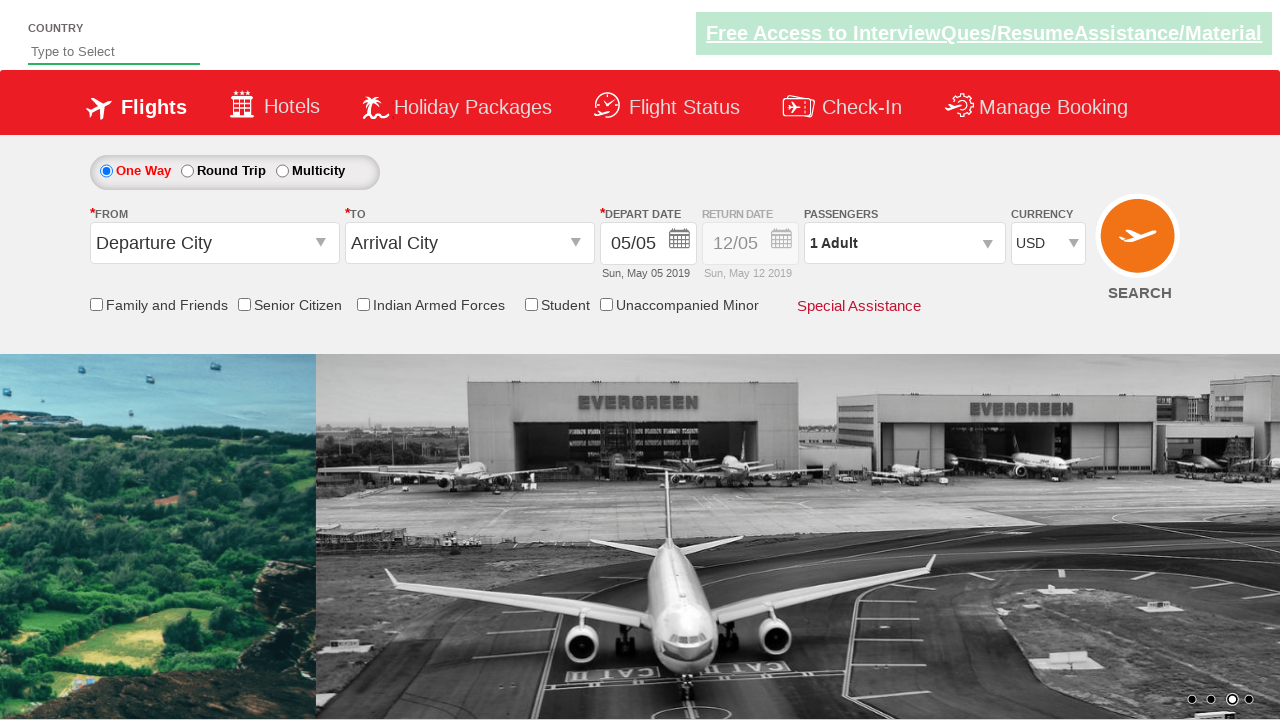

Verified dropdown selection - value: USD
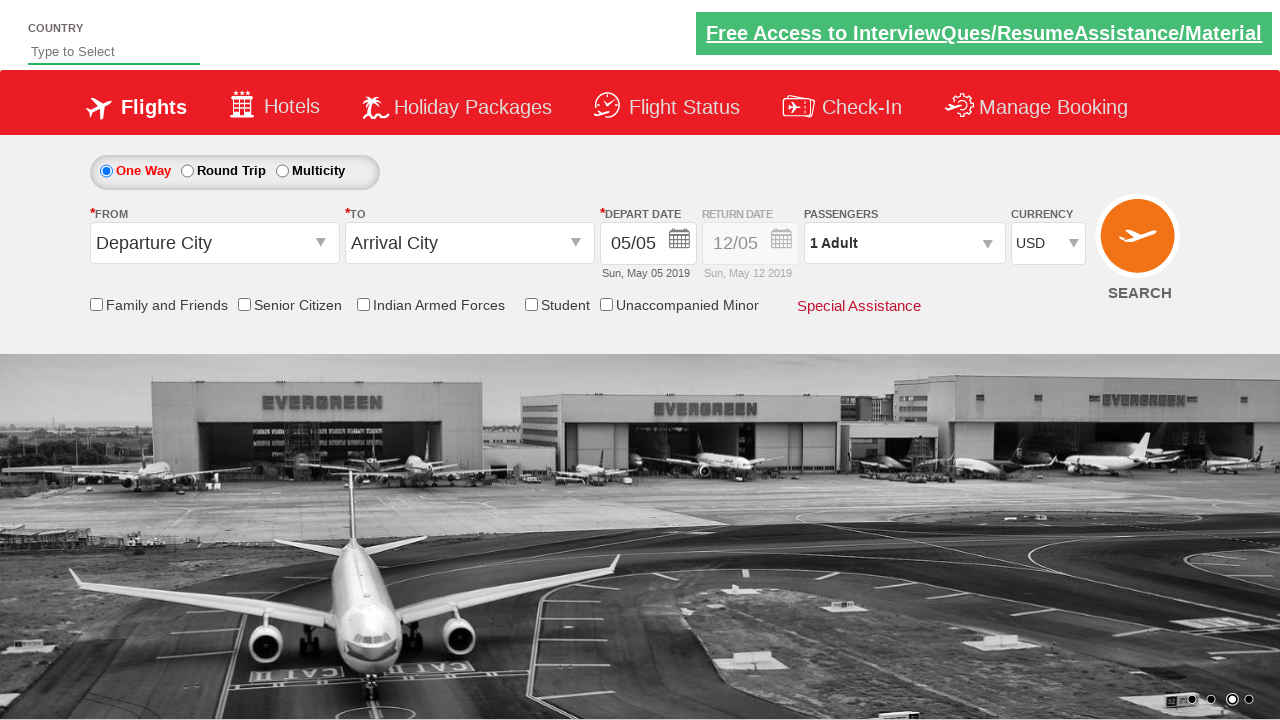

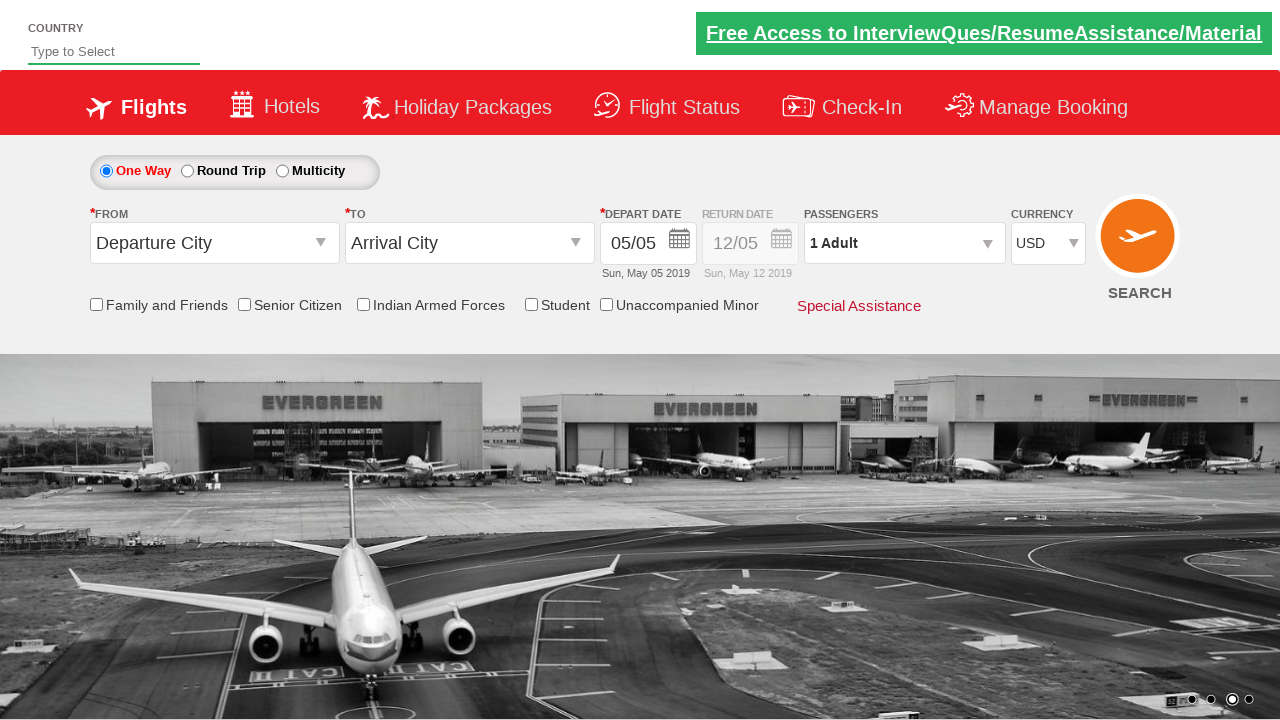